Tests clearing the completed state of all items by checking and then unchecking the toggle all checkbox

Starting URL: https://demo.playwright.dev/todomvc

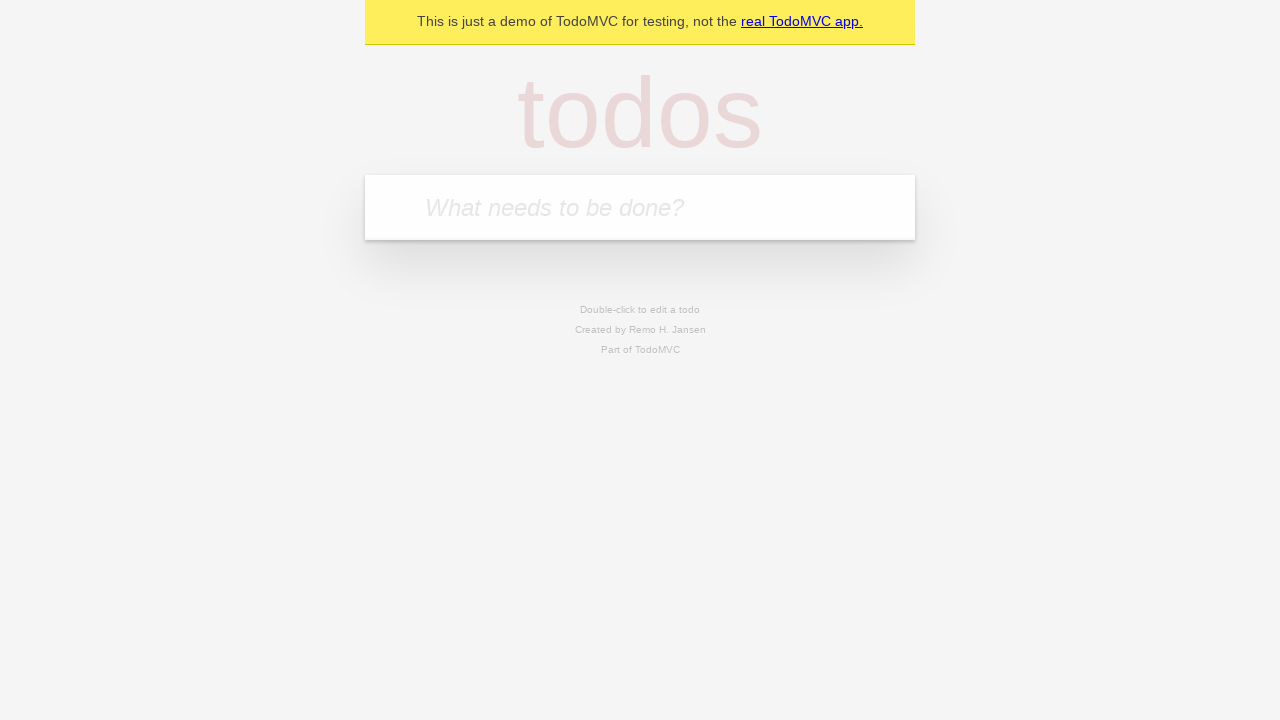

Filled first todo input with 'buy some cheese' on internal:attr=[placeholder="What needs to be done?"i]
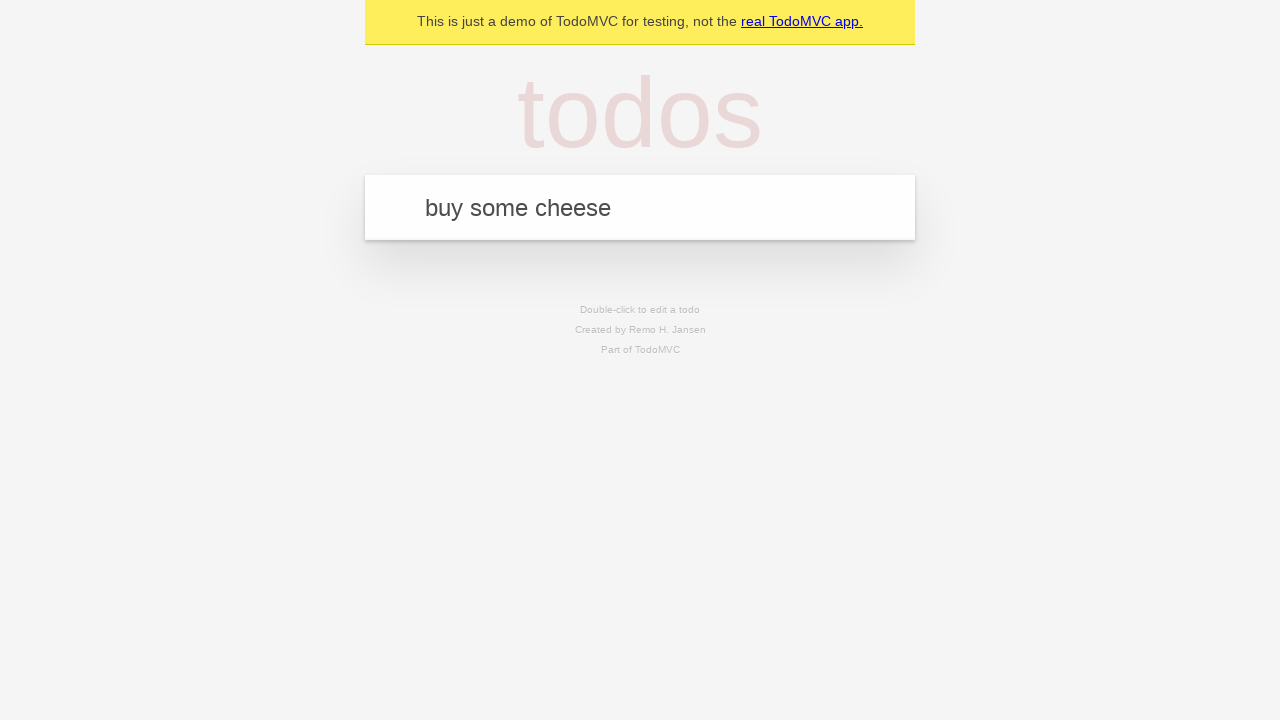

Pressed Enter to create first todo item on internal:attr=[placeholder="What needs to be done?"i]
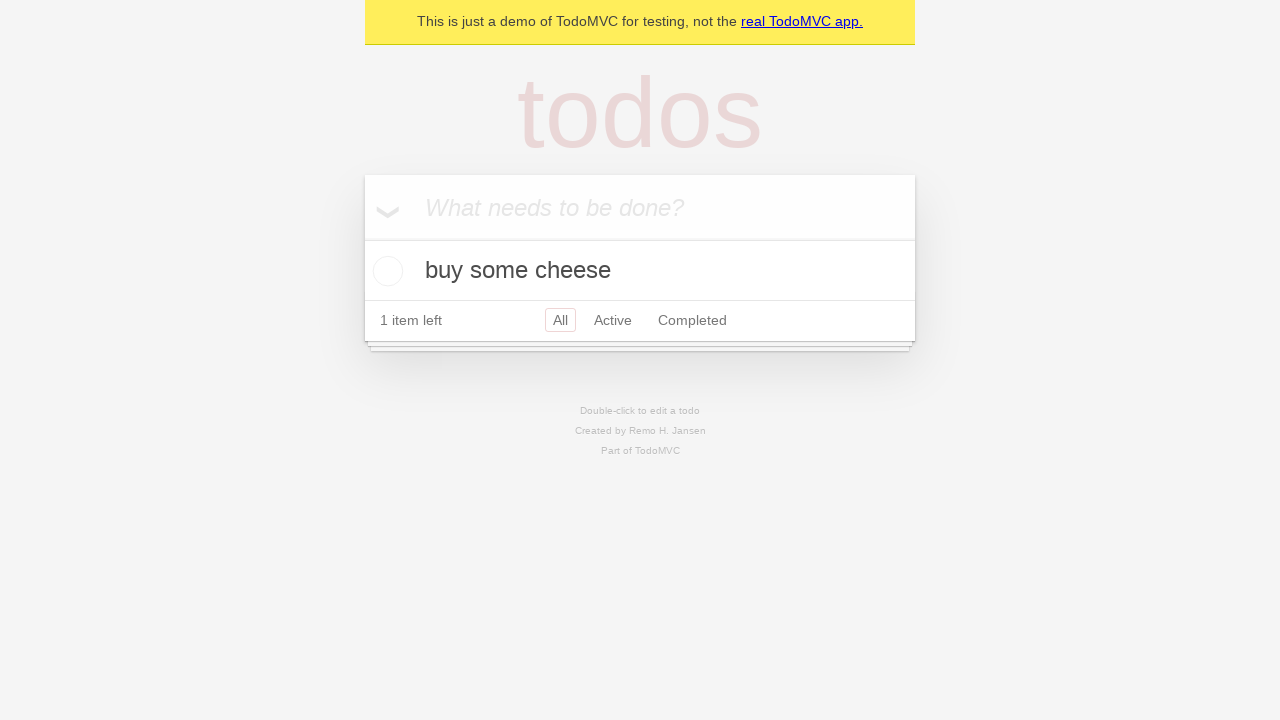

Filled second todo input with 'feed the cat' on internal:attr=[placeholder="What needs to be done?"i]
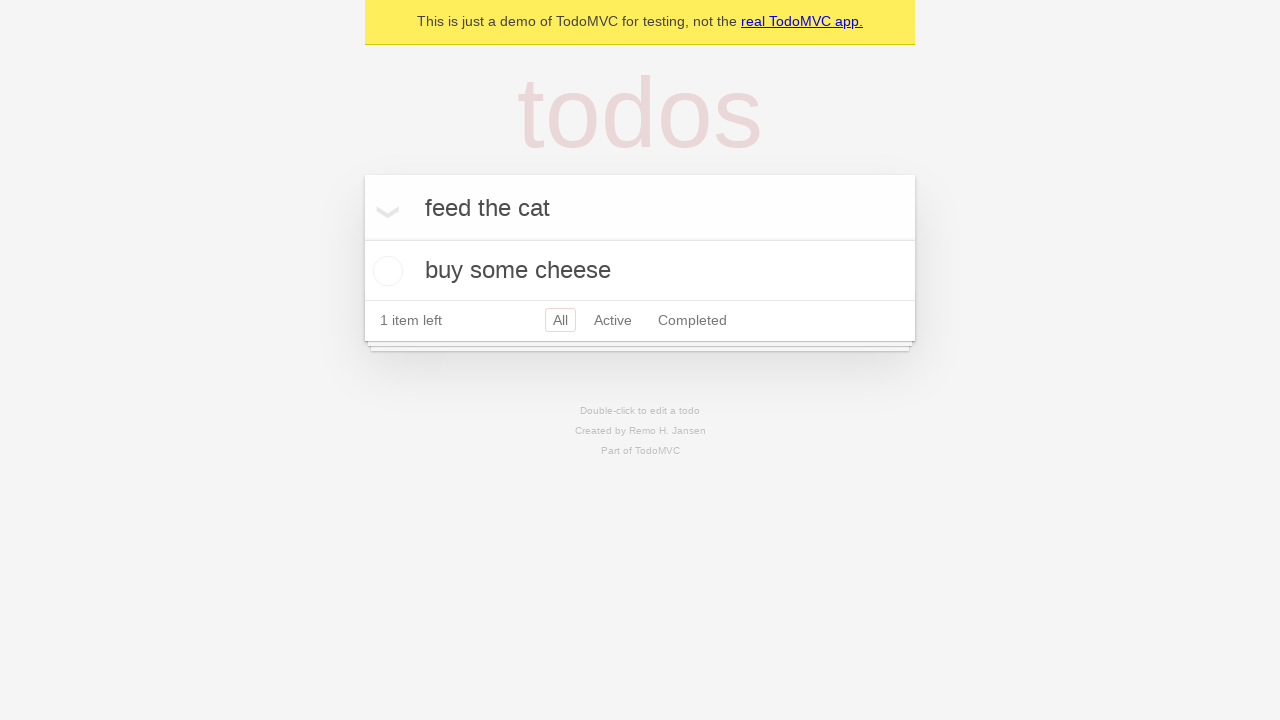

Pressed Enter to create second todo item on internal:attr=[placeholder="What needs to be done?"i]
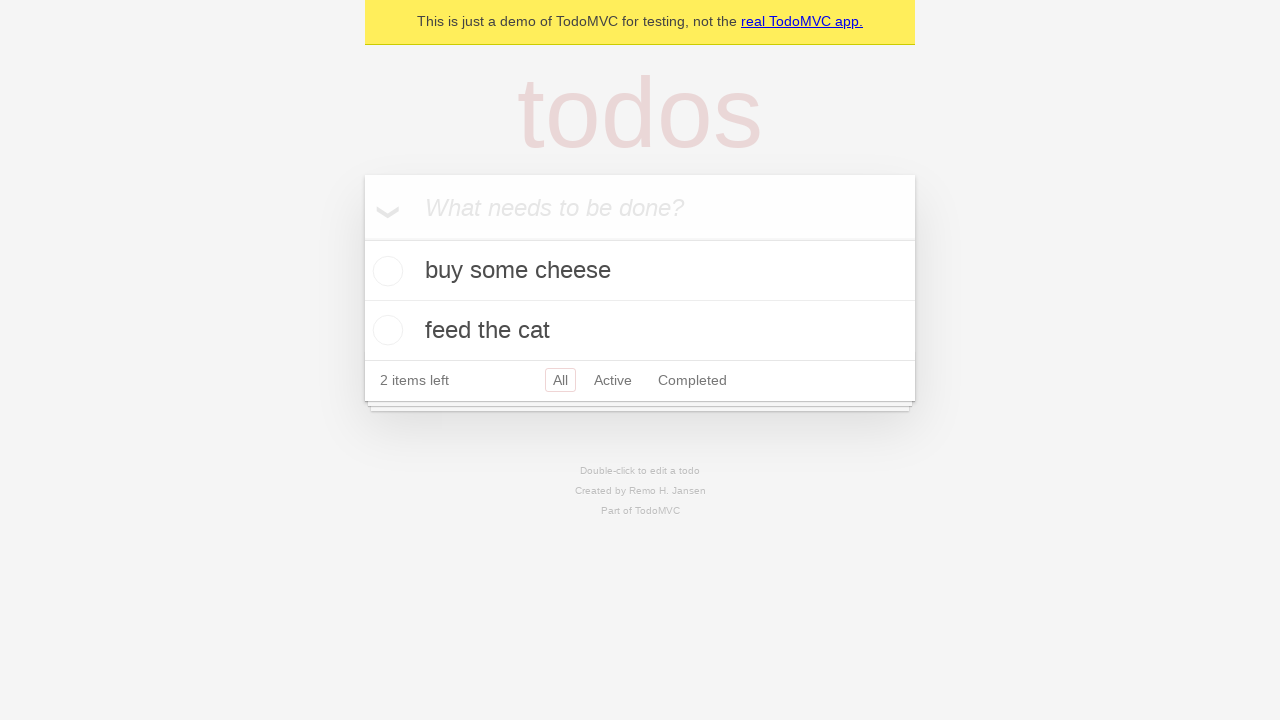

Filled third todo input with 'book a doctors appointment' on internal:attr=[placeholder="What needs to be done?"i]
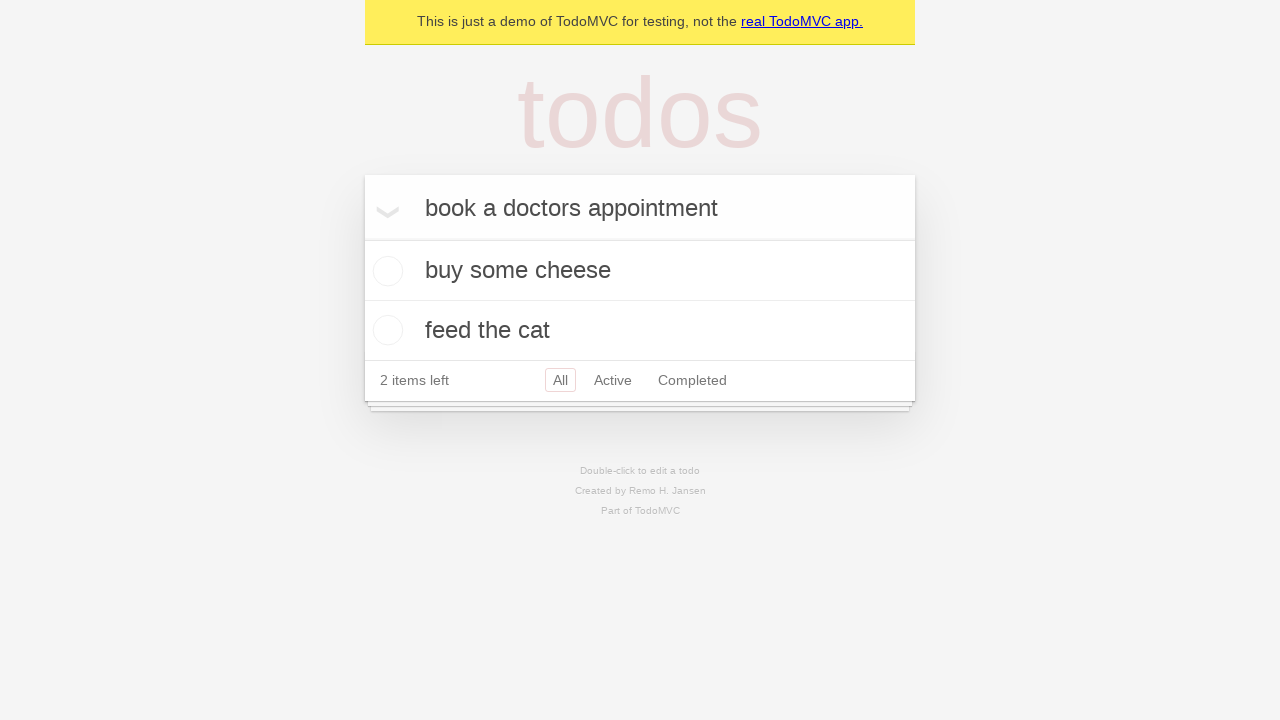

Pressed Enter to create third todo item on internal:attr=[placeholder="What needs to be done?"i]
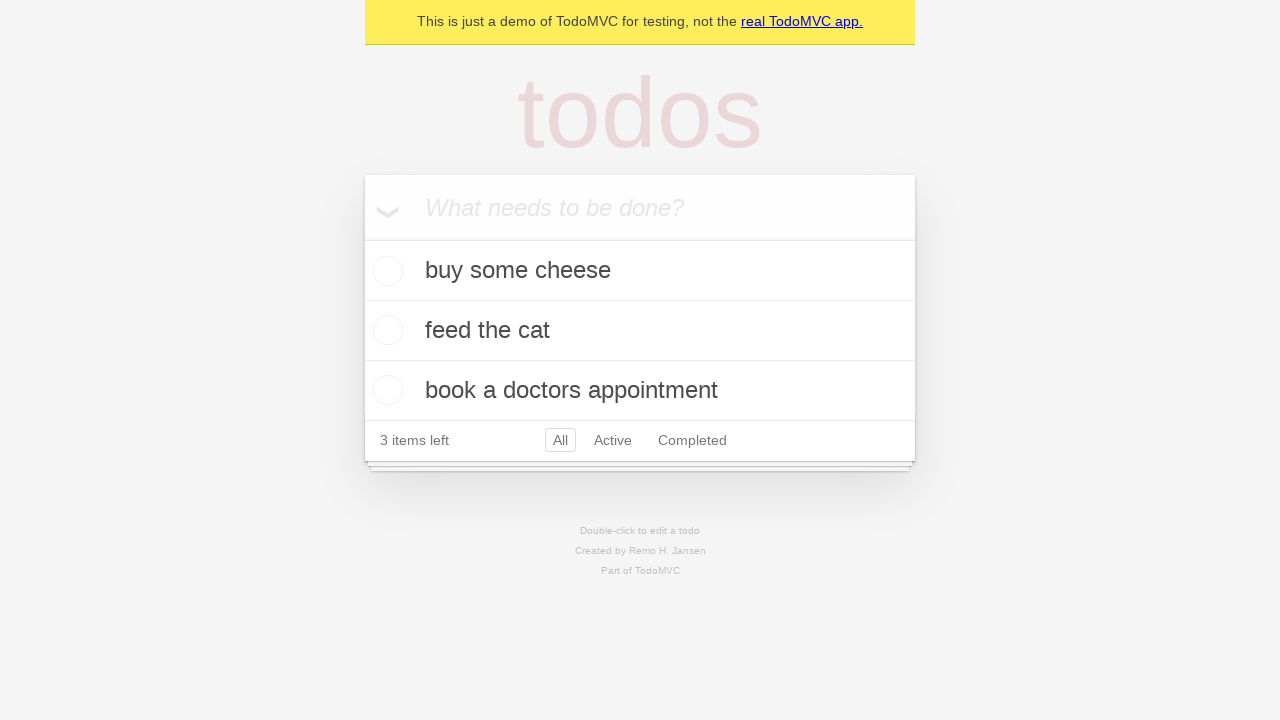

Clicked toggle all checkbox to mark all items as complete at (362, 238) on internal:label="Mark all as complete"i
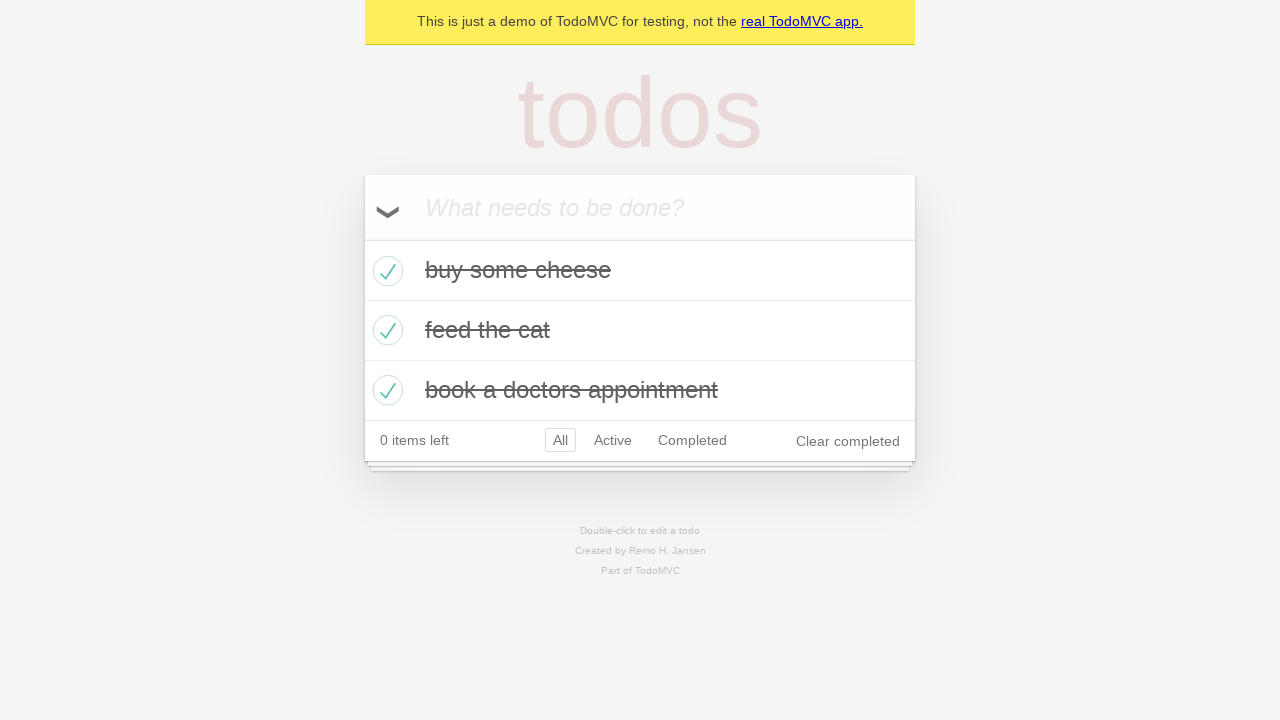

Clicked toggle all checkbox to uncheck all completed items at (362, 238) on internal:label="Mark all as complete"i
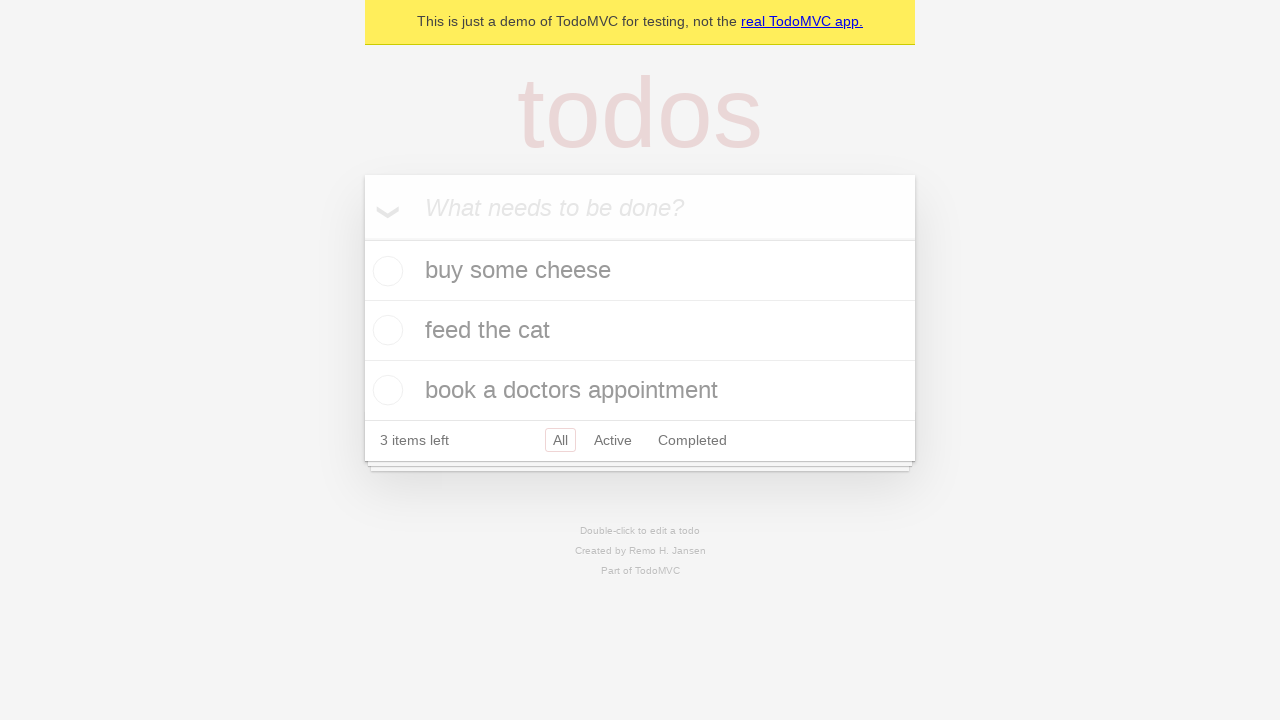

Waited 500ms for items to be uncompleted
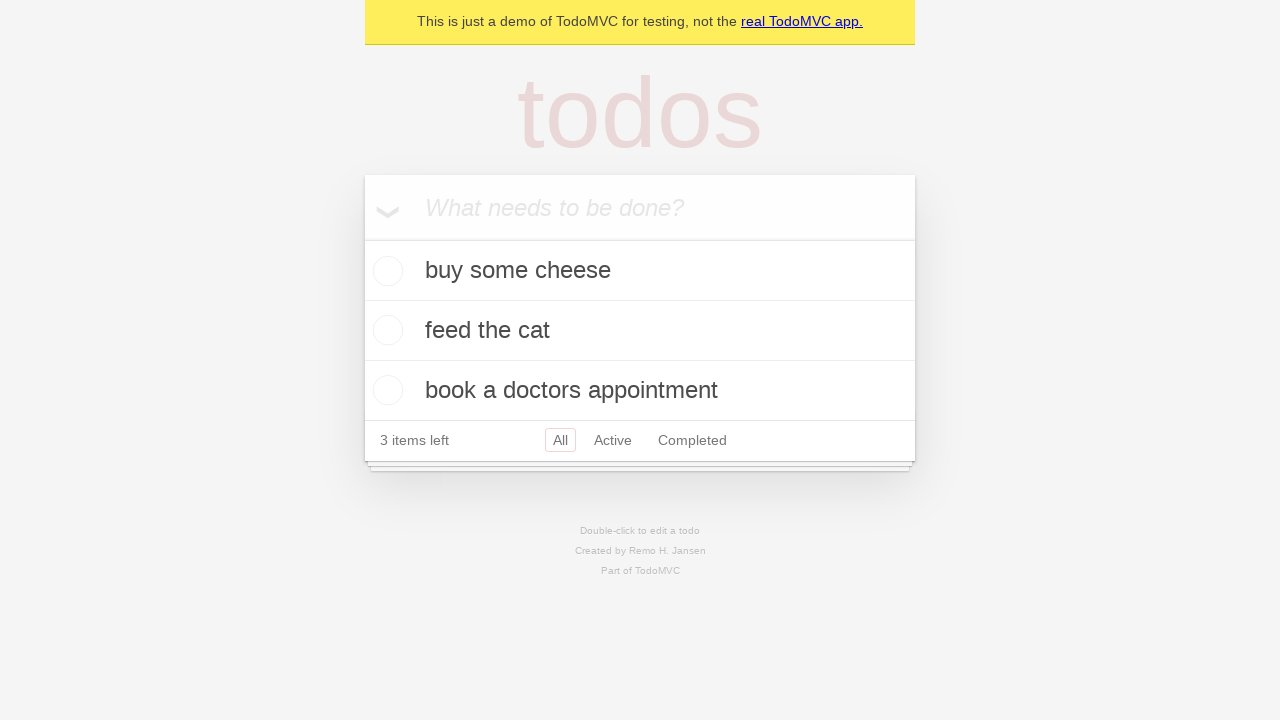

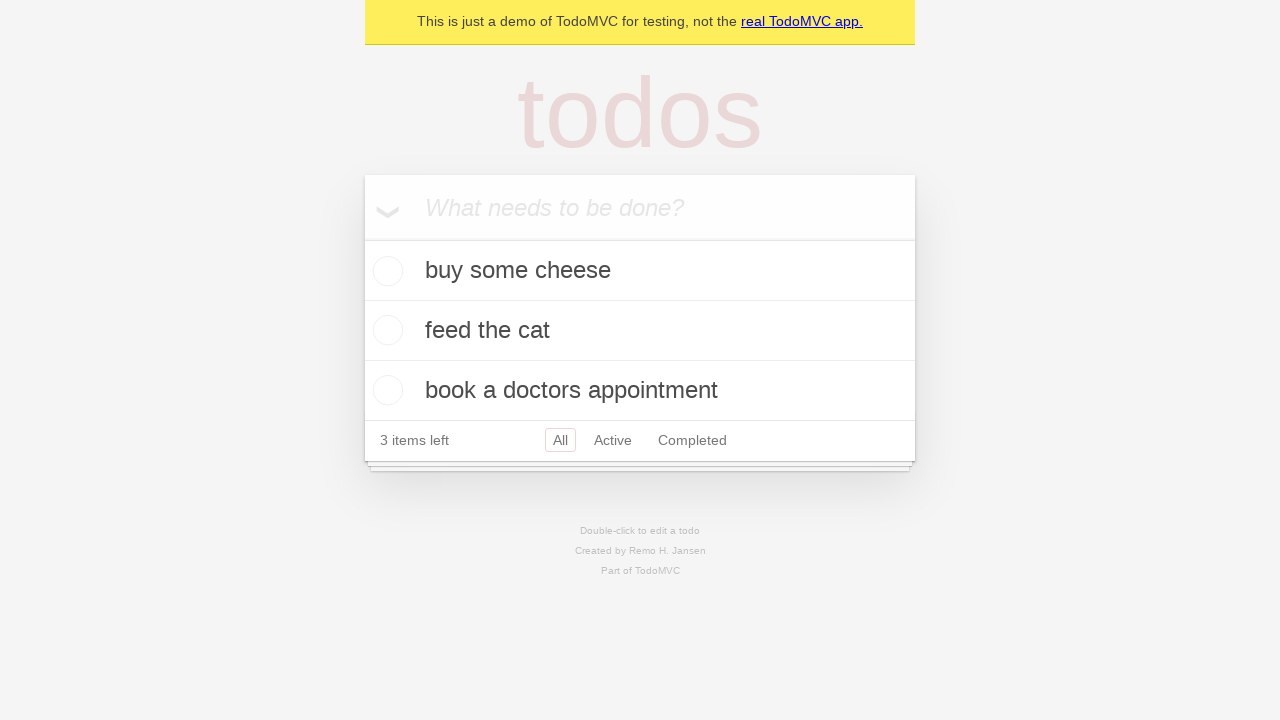